Tests keyboard operations on Flipkart website by sending ESC key to close any popups and F5 key to refresh the page

Starting URL: https://www.flipkart.com/

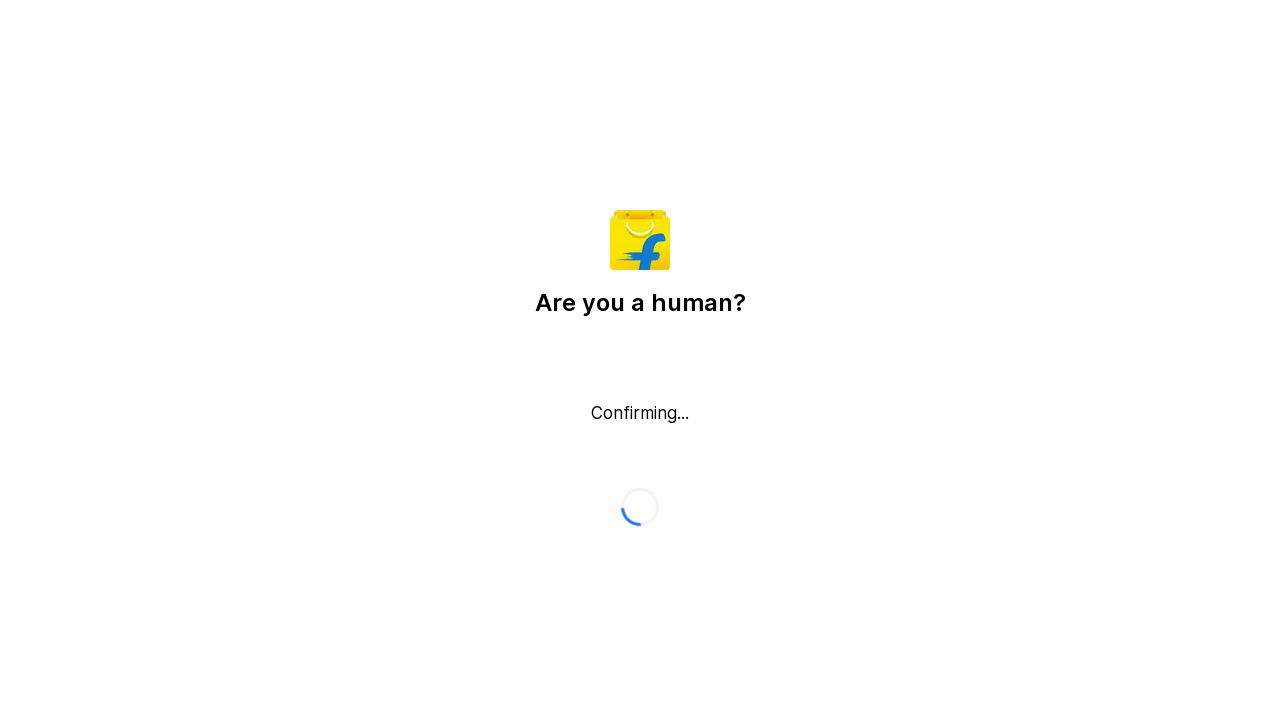

Pressed ESC key on body element to close any popups on xpath=//body
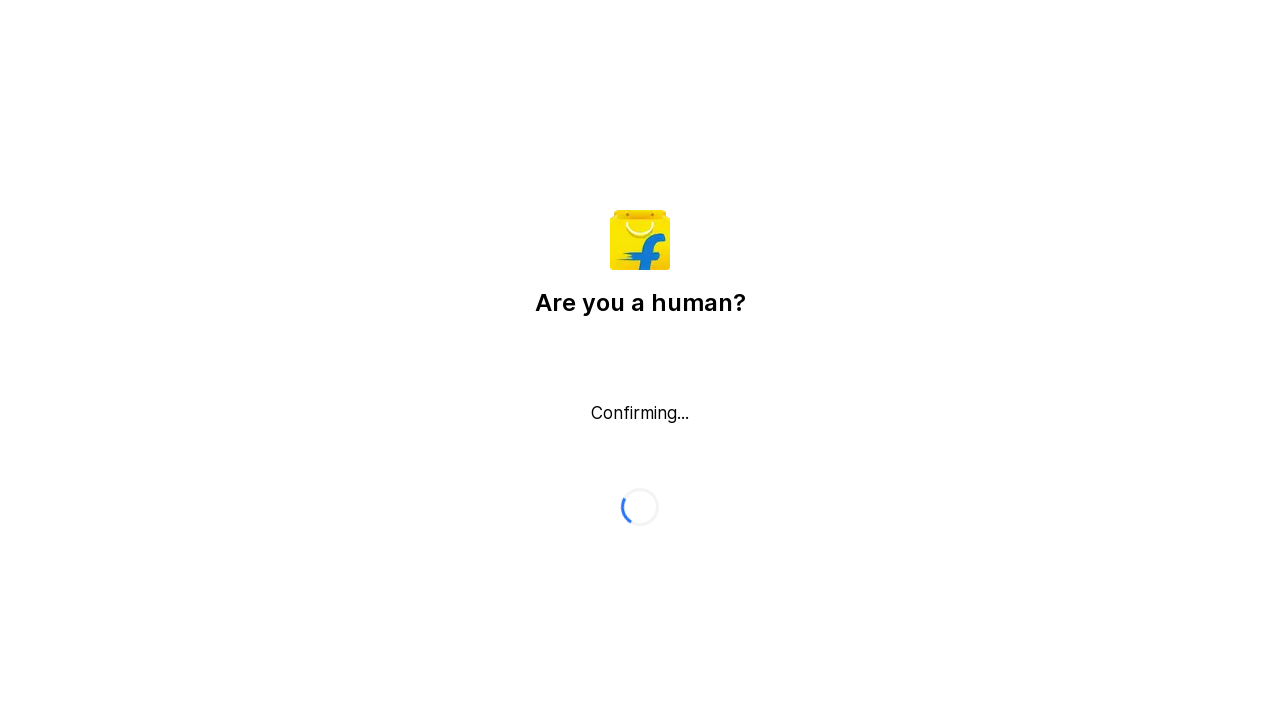

Waited 1500ms for popup closure
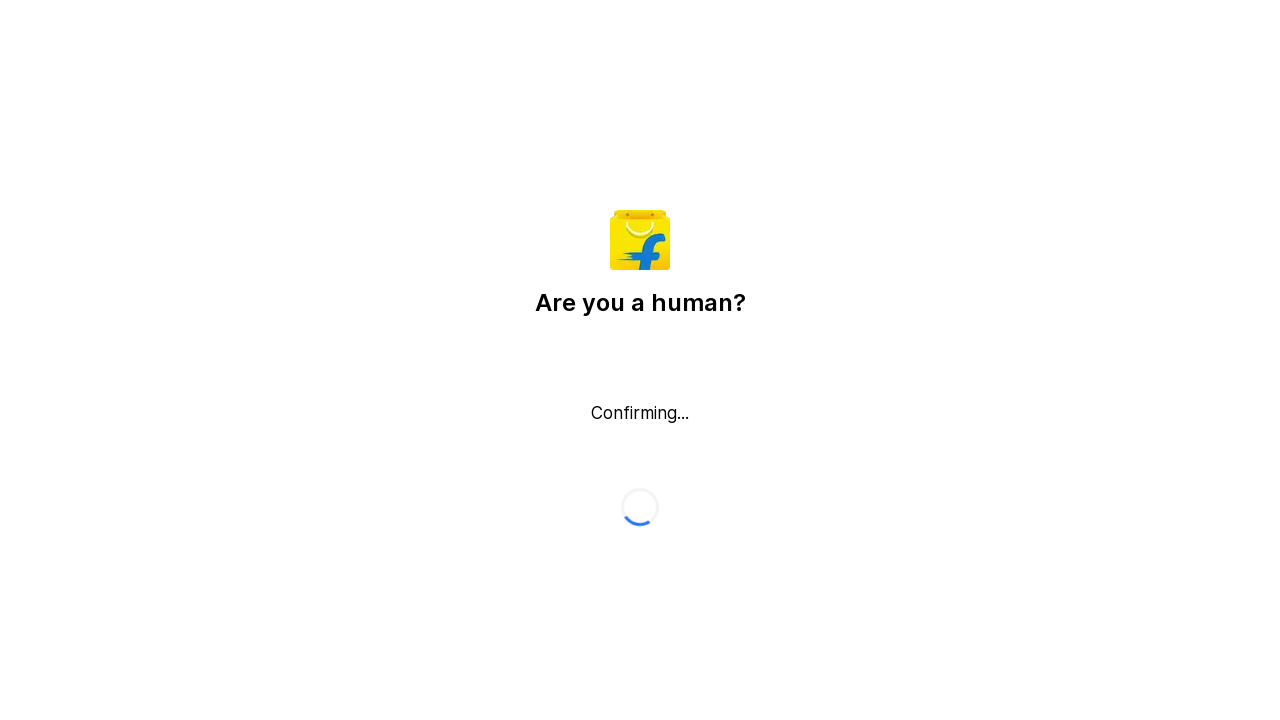

Pressed F5 key to refresh the page on xpath=//body
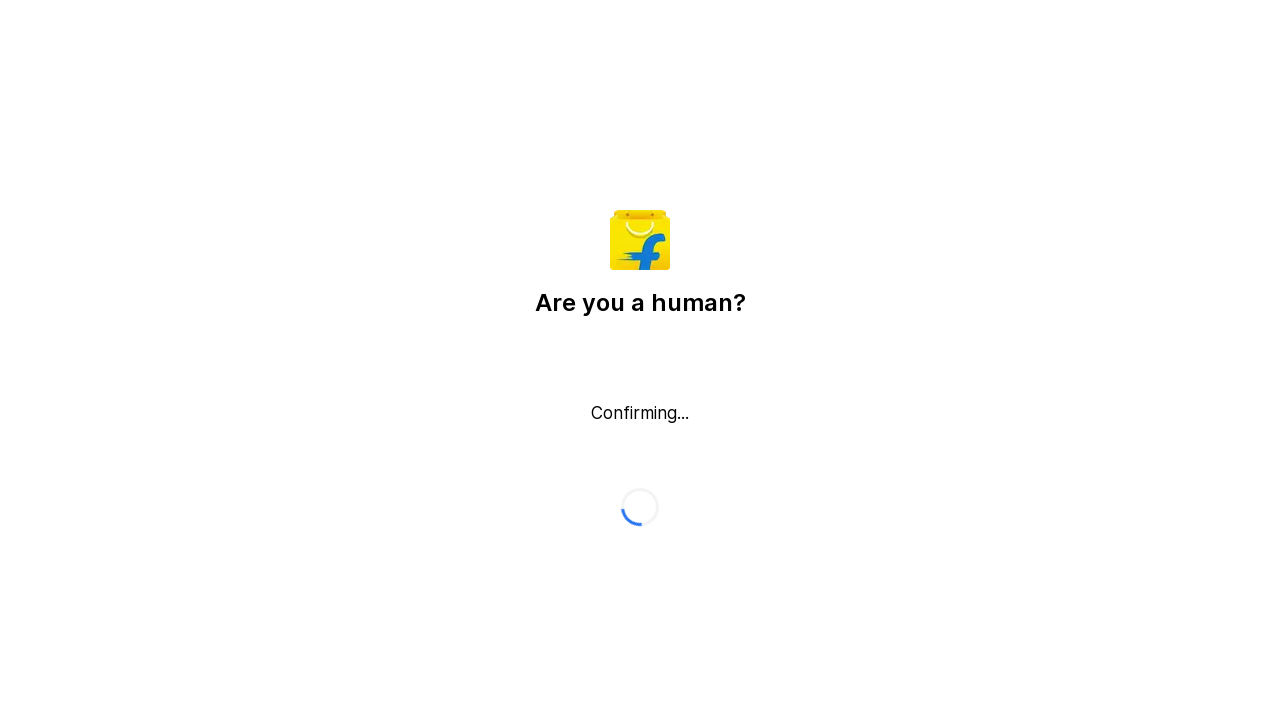

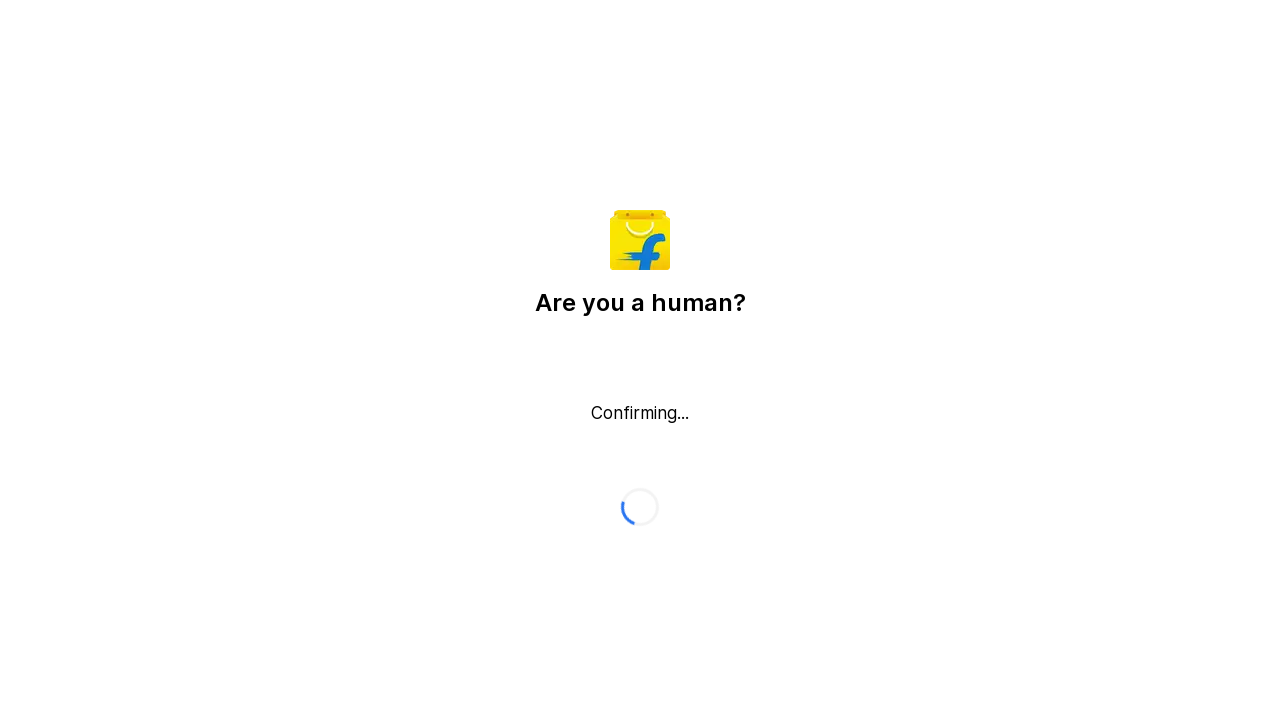